Tests JavaScript alert handling by triggering different types of alerts (simple alert and confirm dialog) and interacting with them

Starting URL: https://rahulshettyacademy.com/AutomationPractice/

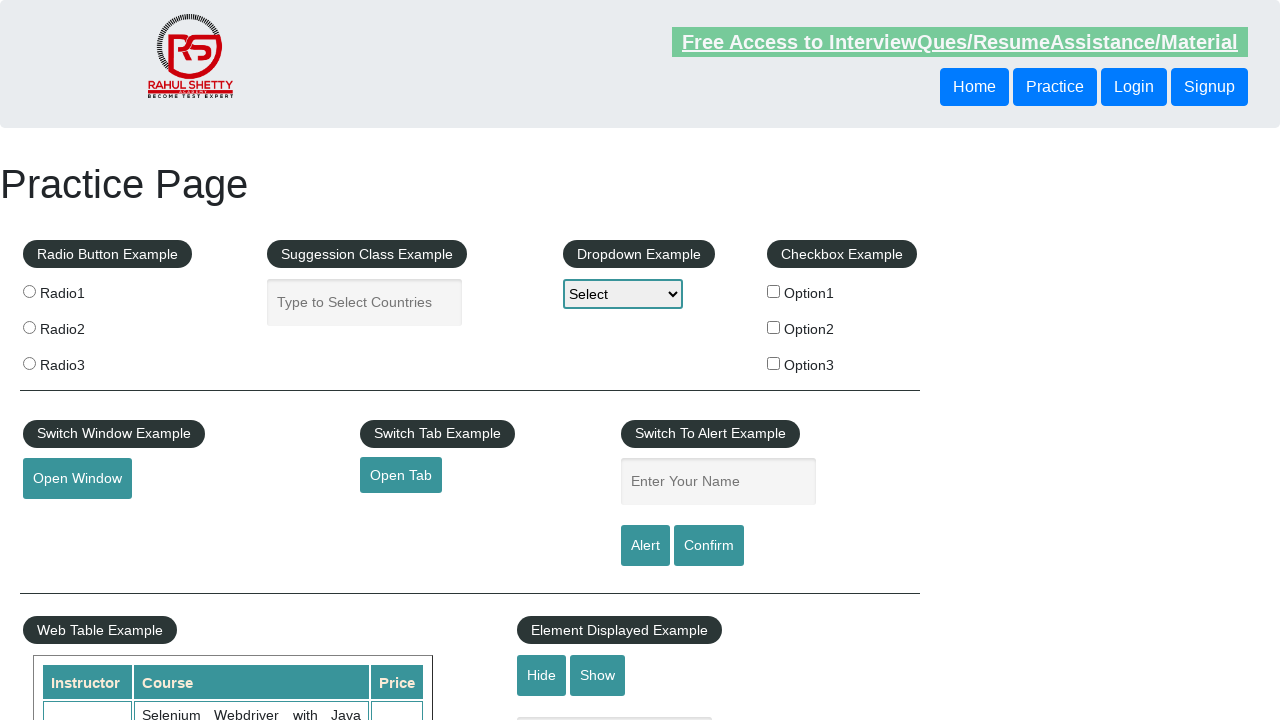

Filled name field with 'Kevin' on #name
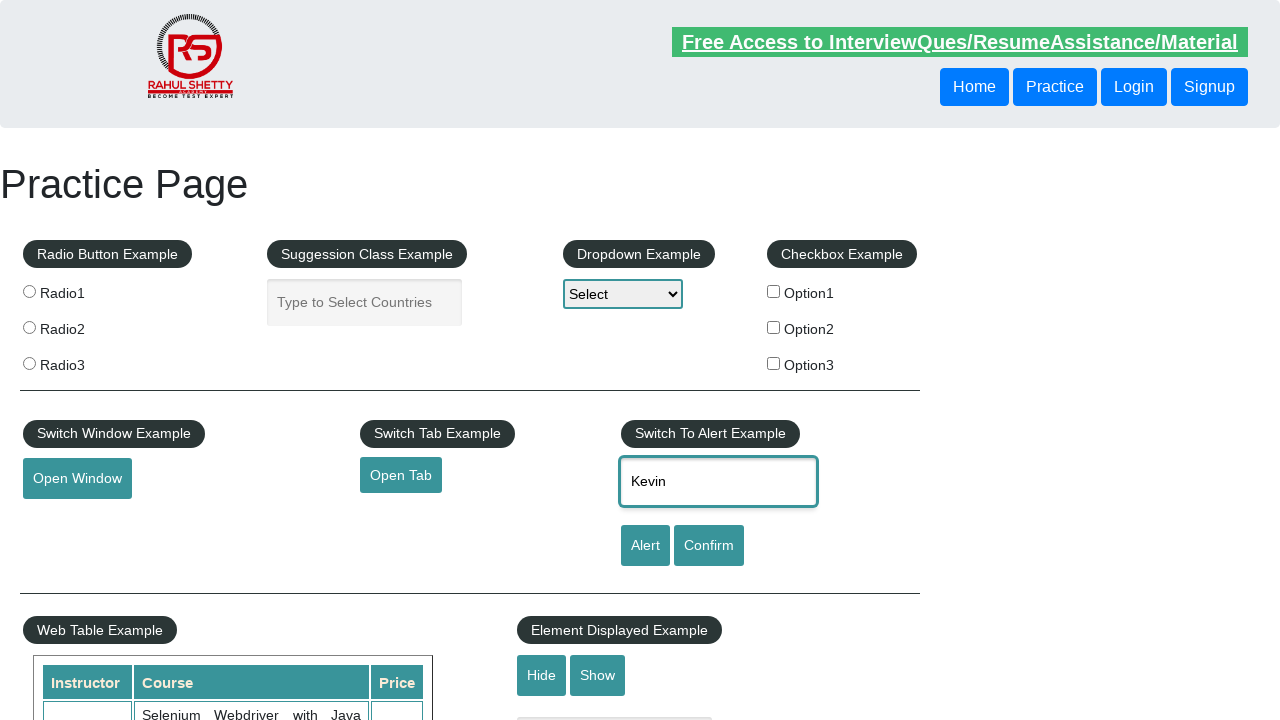

Set up dialog handler to accept alerts
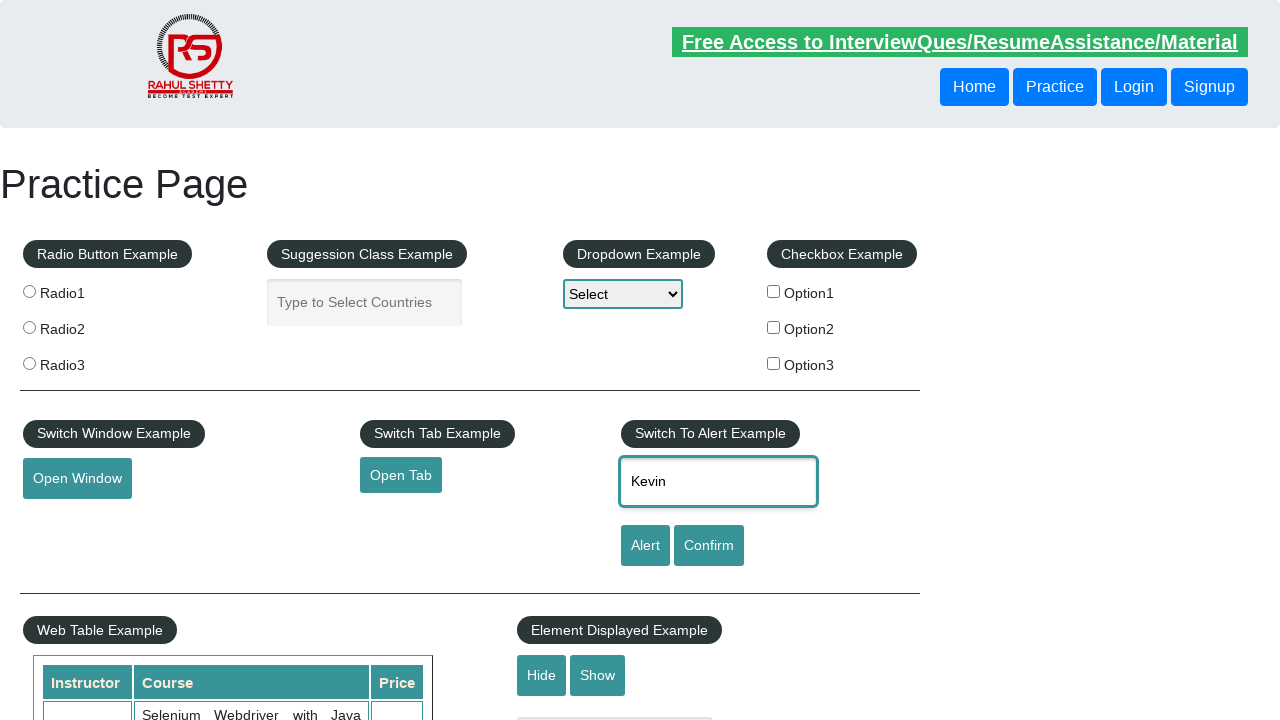

Clicked alert button and accepted the alert dialog at (645, 546) on #alertbtn
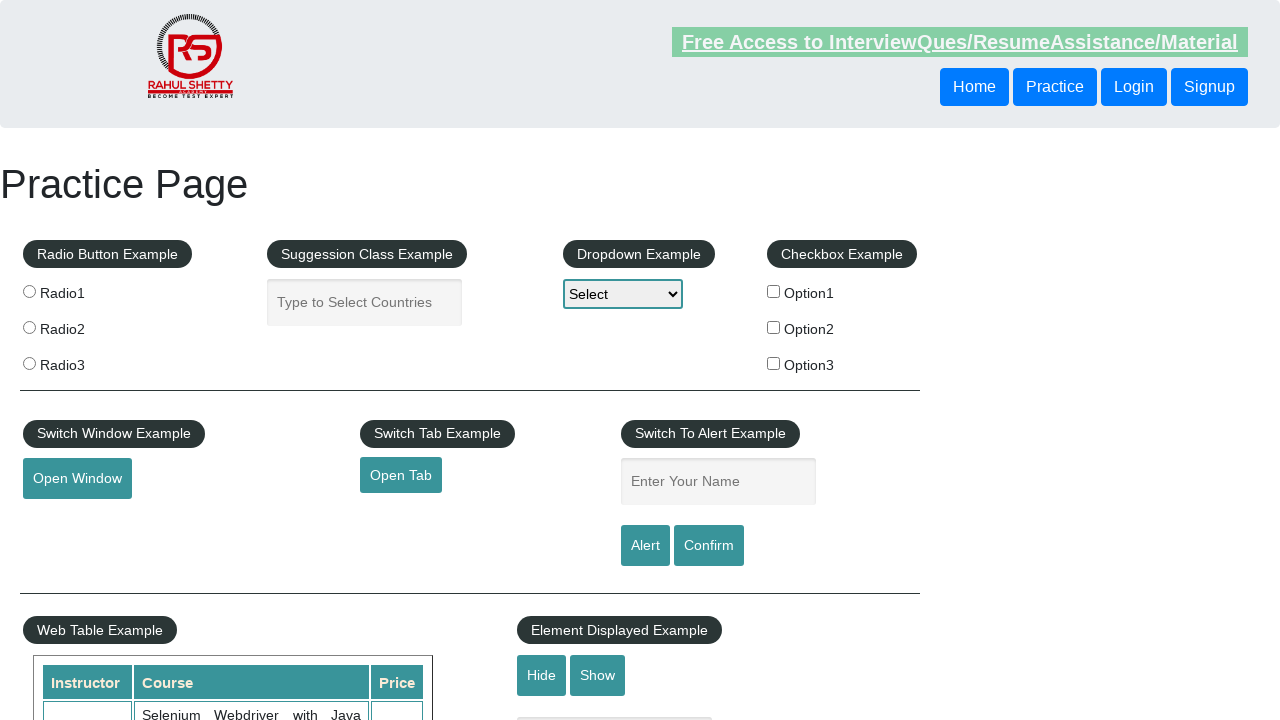

Set up dialog handler to dismiss confirm dialogs
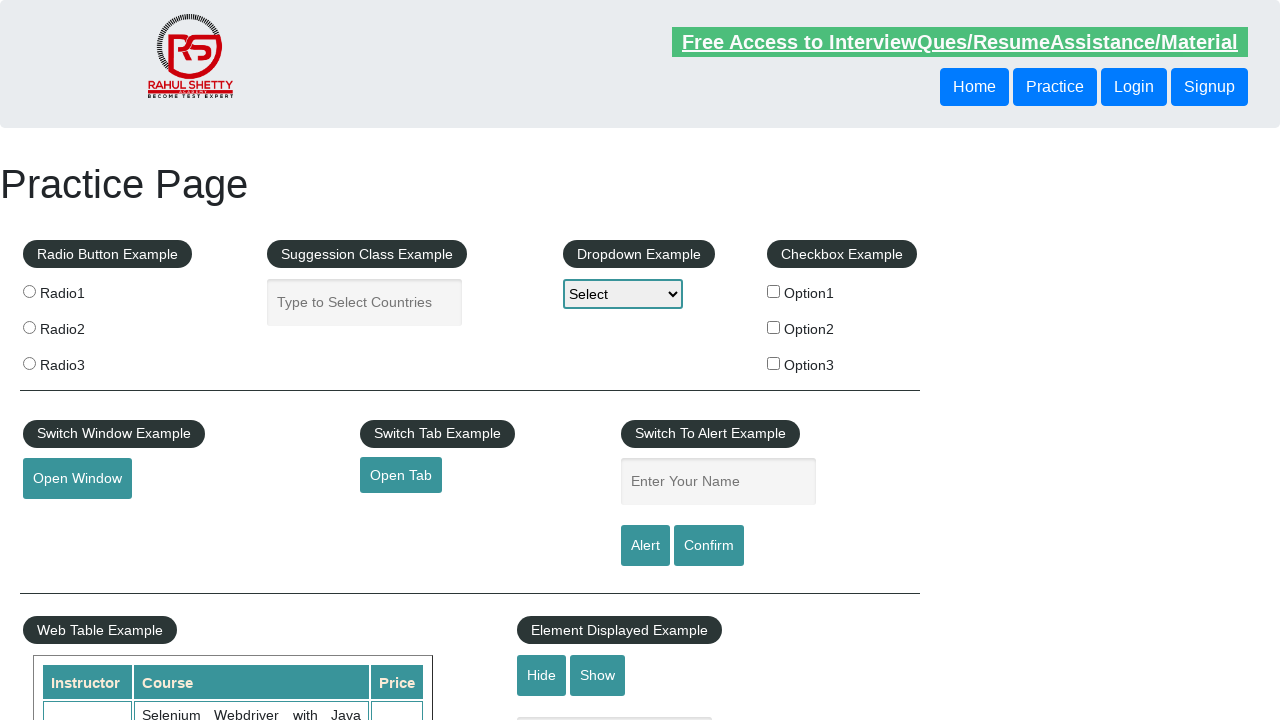

Clicked confirm button and dismissed the confirm dialog at (709, 546) on #confirmbtn
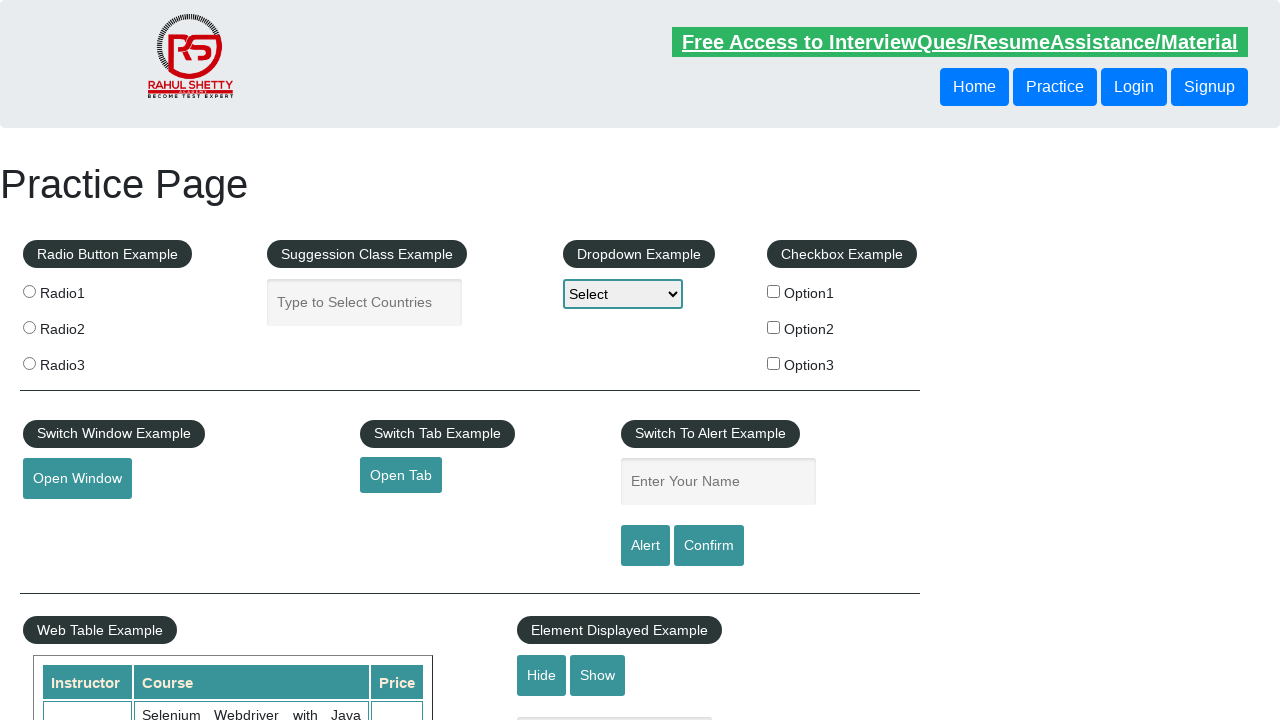

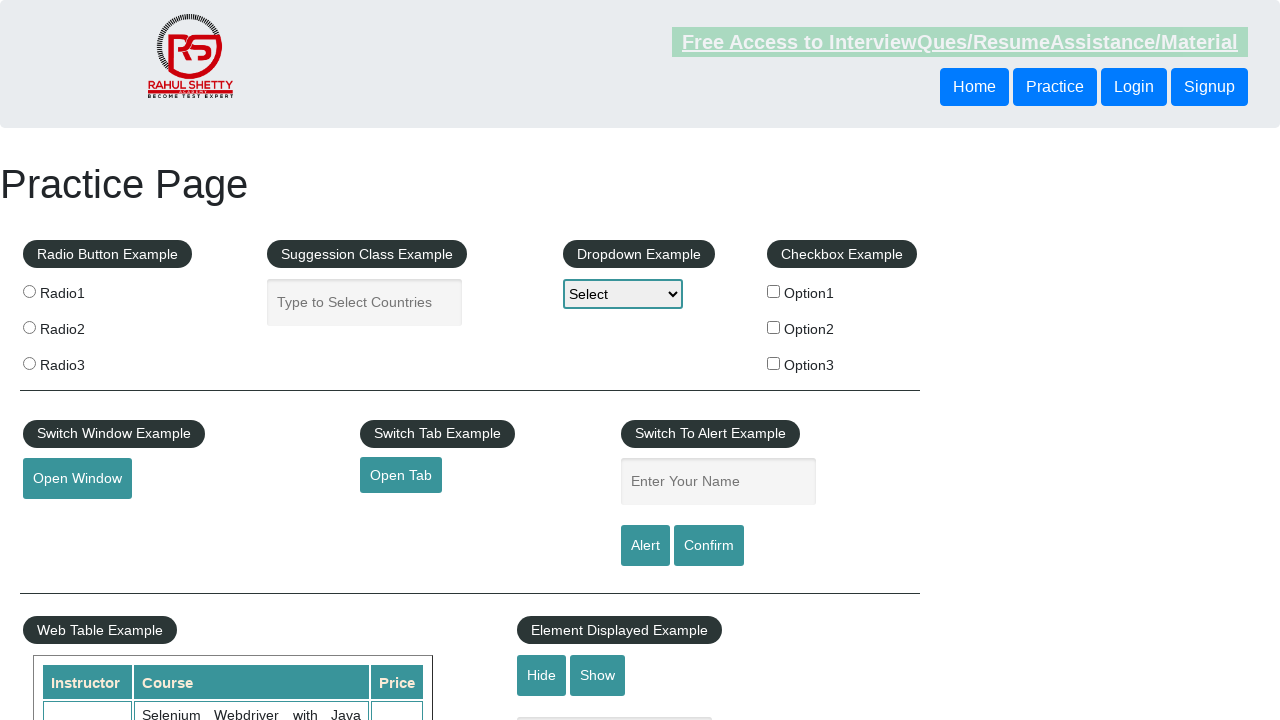